Tests radio button functionality on LetCode website by navigating through the site, selecting various radio buttons, and verifying their selection states

Starting URL: https://letcode.in/

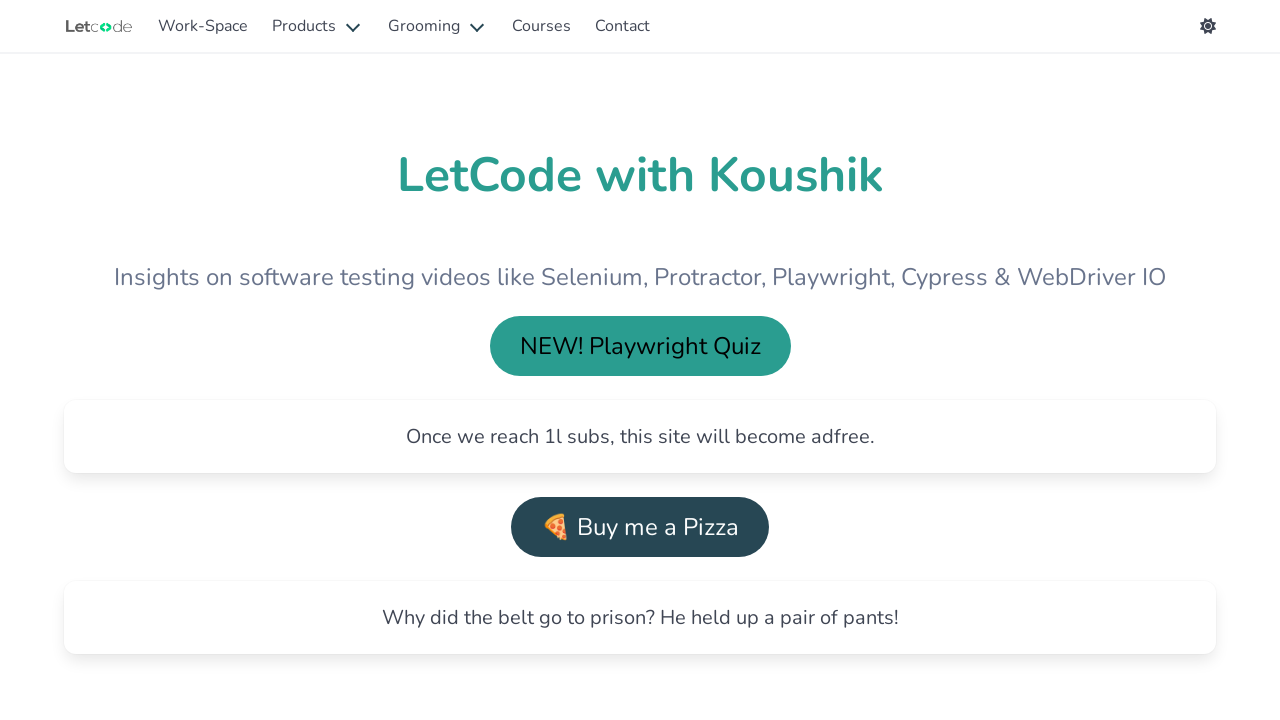

Clicked the workspace/testing button at (203, 26) on #testing
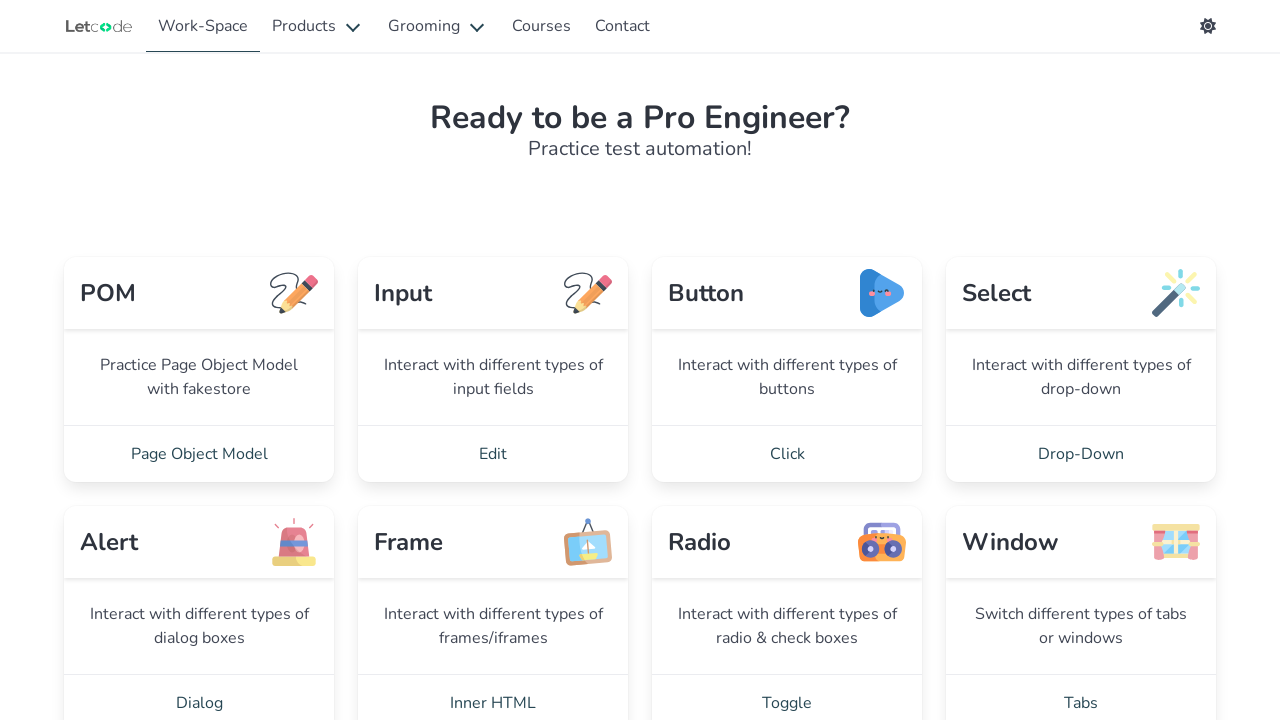

Navigated to radio button section at (787, 692) on a[href='/radio']
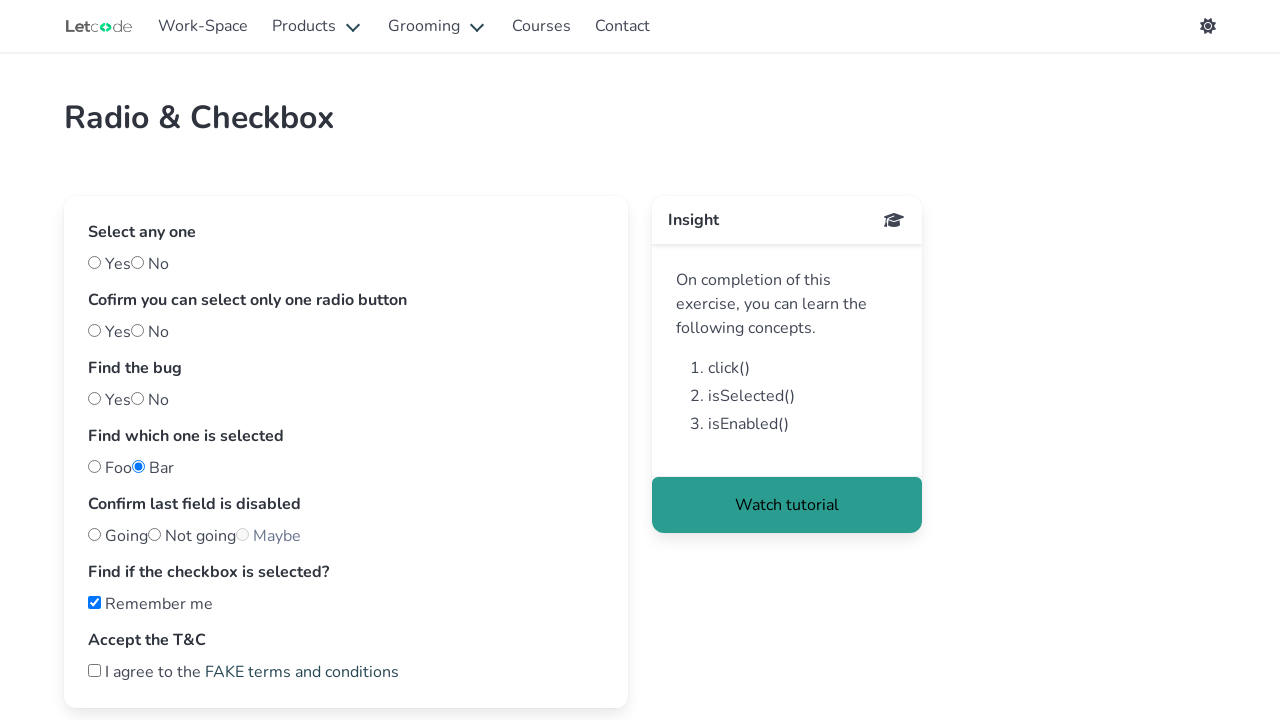

Selected 'Yes' radio button at (94, 262) on #yes
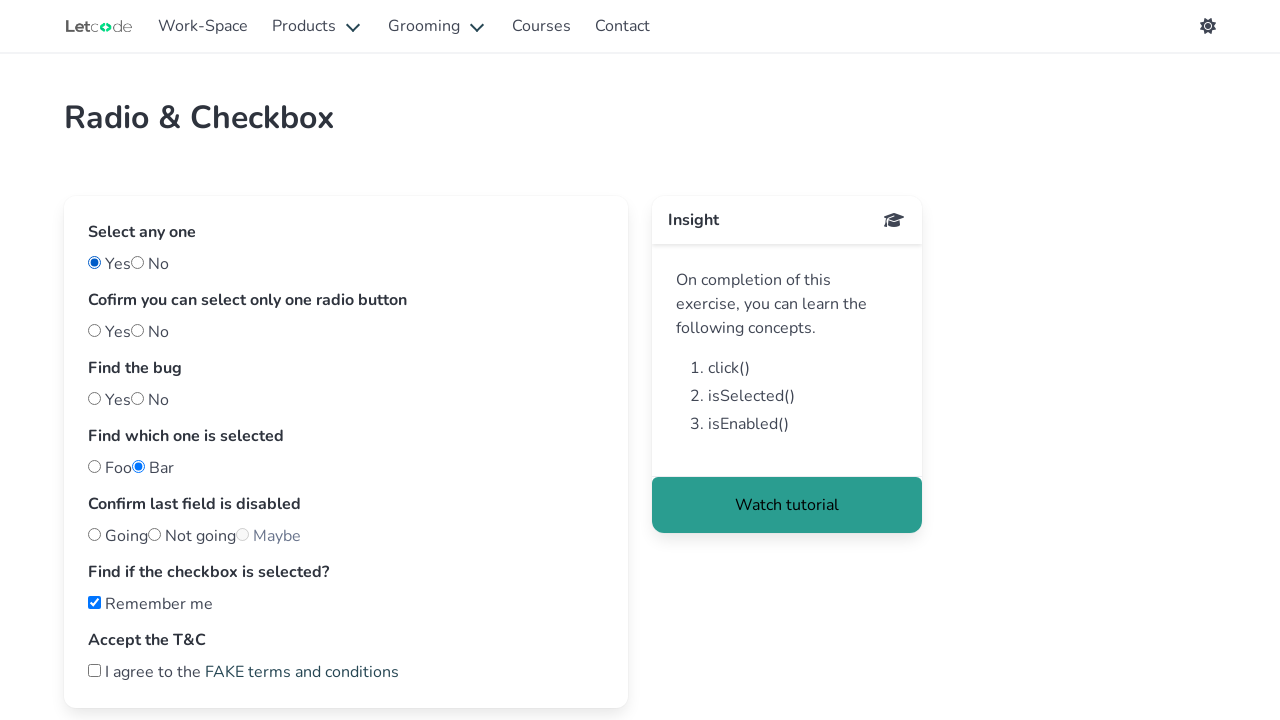

Selected 'No' radio button, deselecting 'Yes' at (138, 262) on #no
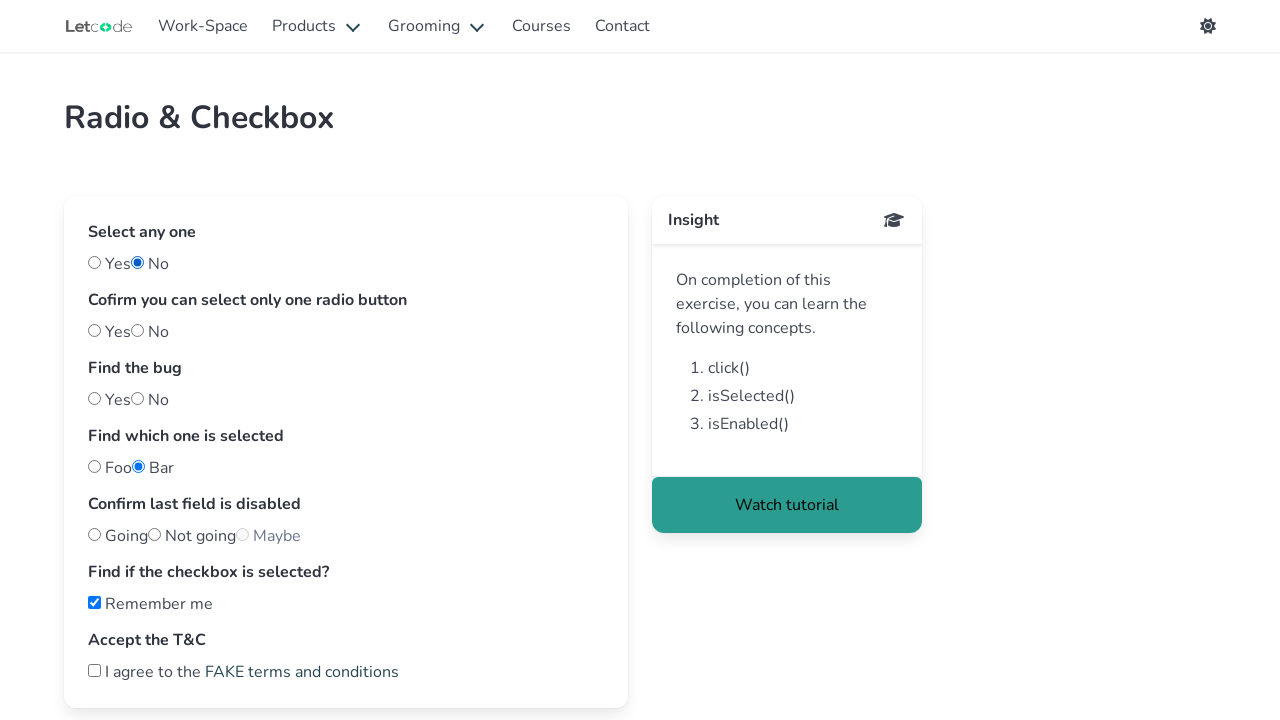

Selected first option in 'Find the bug' section at (150, 400) on div.field:nth-child(3) label:nth-child(2)
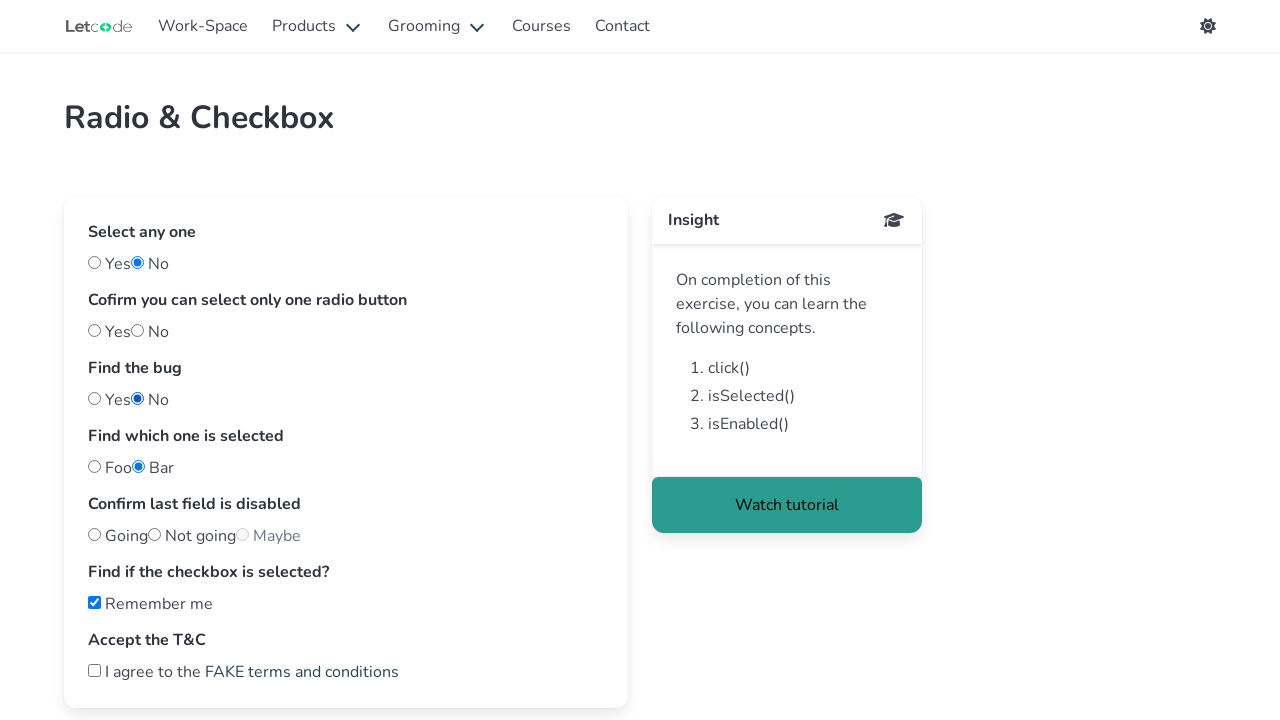

Selected second option in 'Find the bug' section at (94, 398) on #nobug
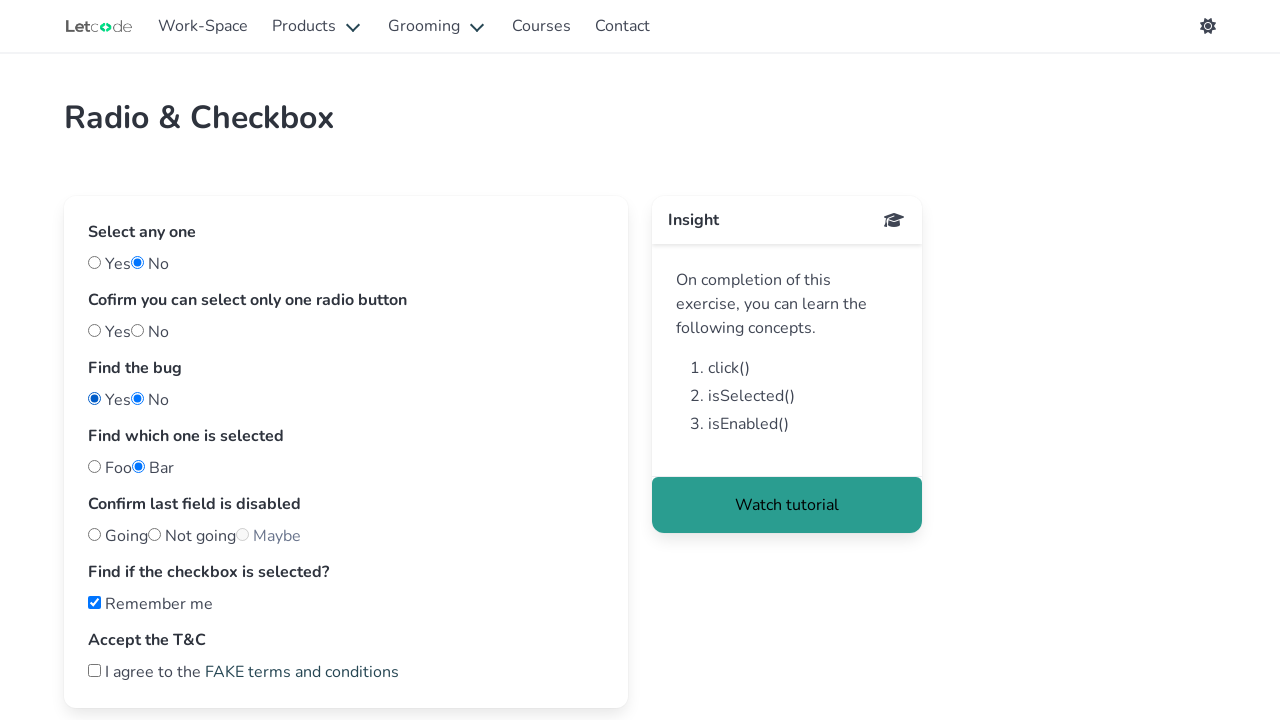

Selected first option in 'Confirm you can select only one' section at (94, 330) on #one
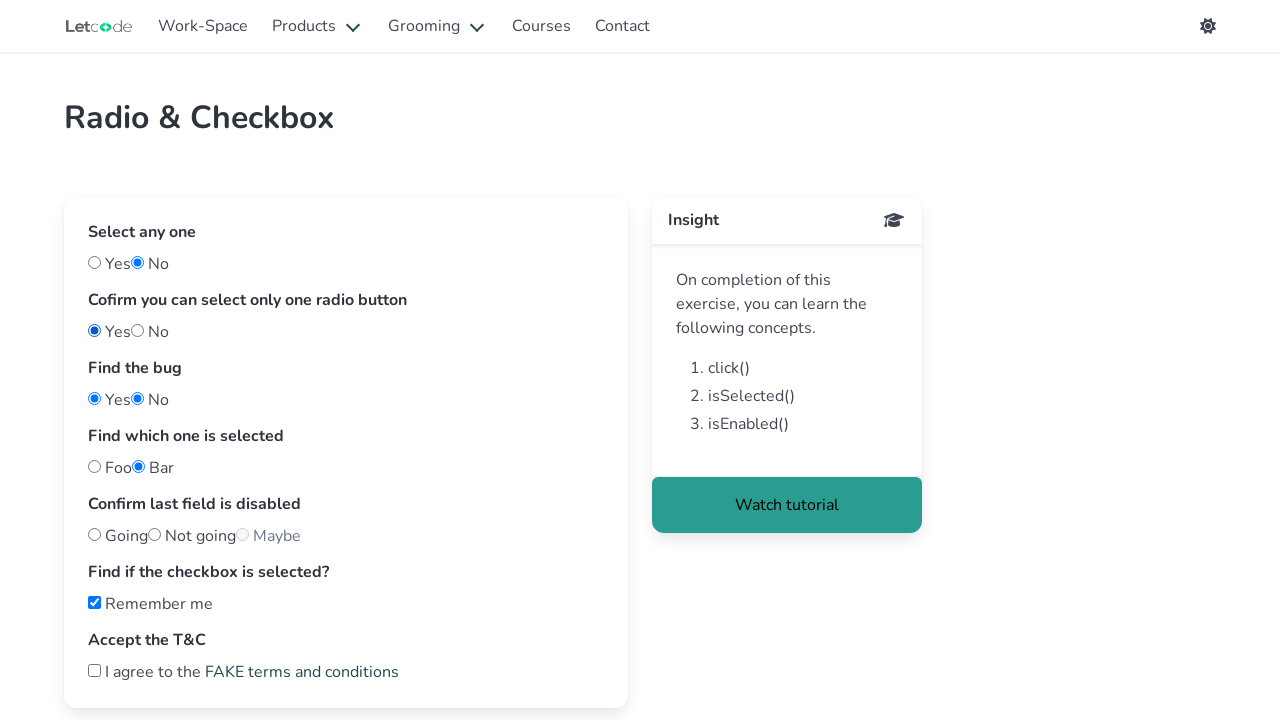

Selected second option, deselecting first option at (138, 330) on #two
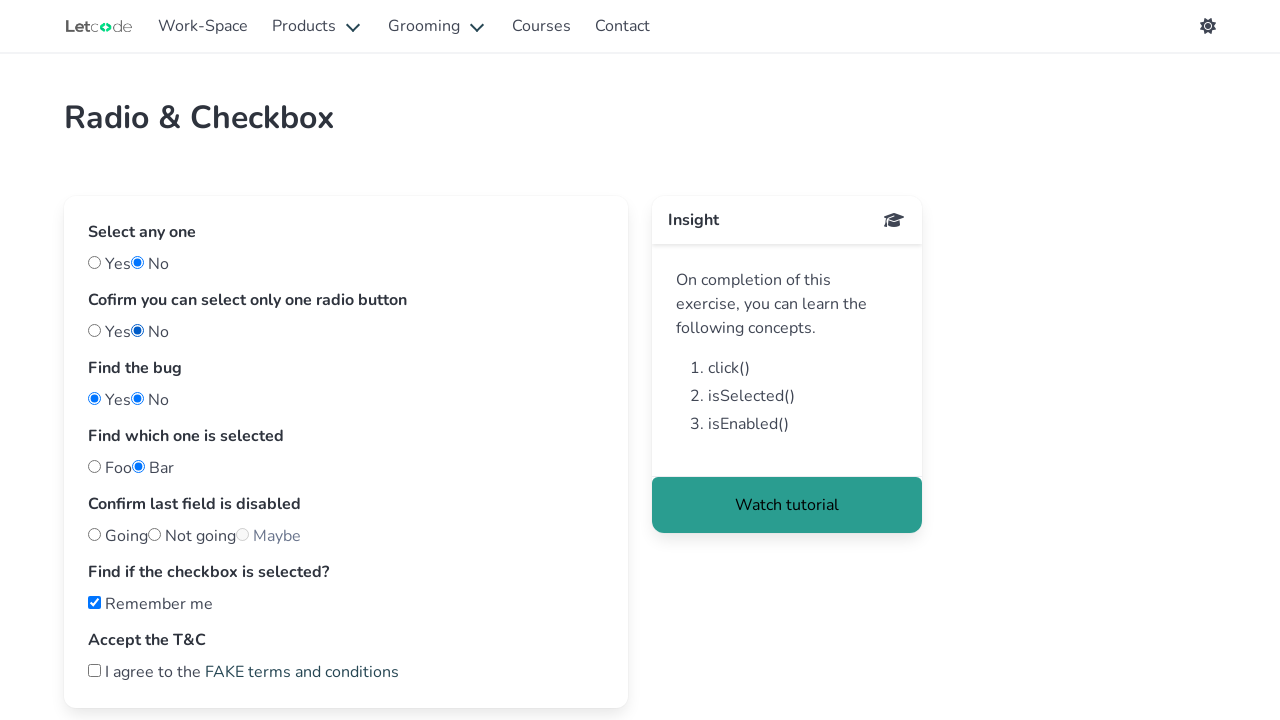

Attempted to click disabled radio button with force at (242, 534) on #maybe
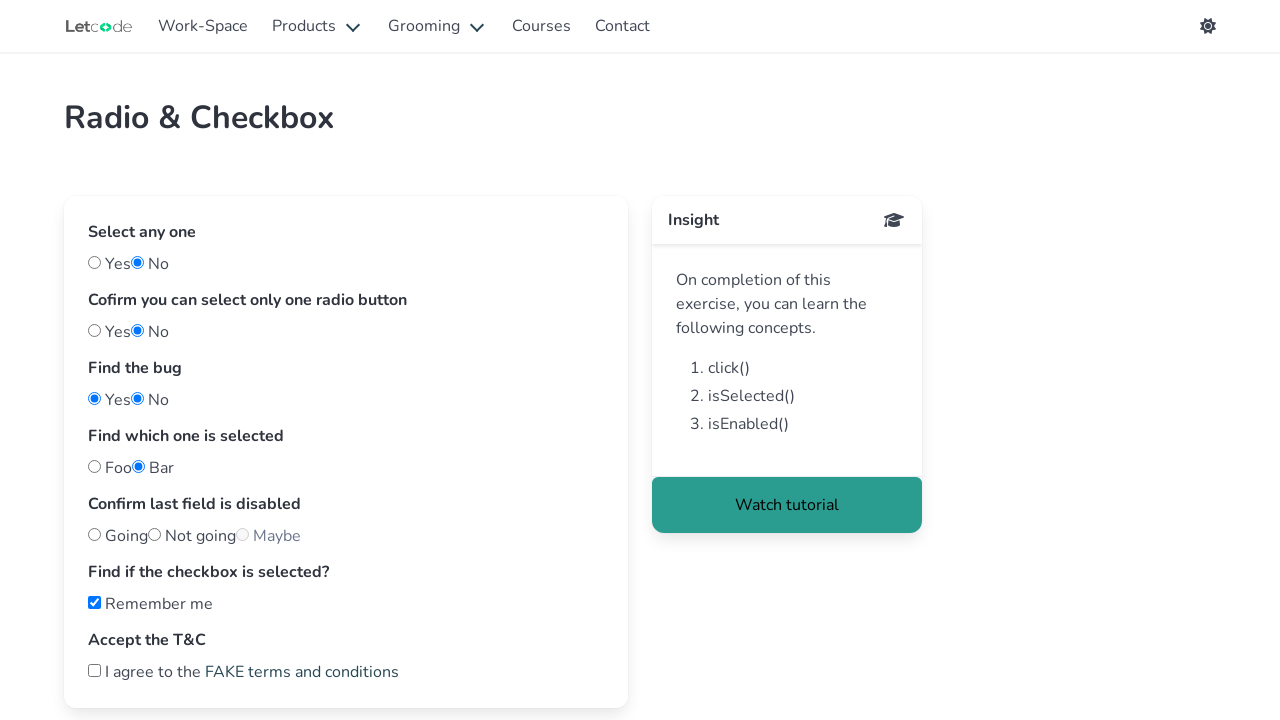

Verified selection state of '#one' radio button
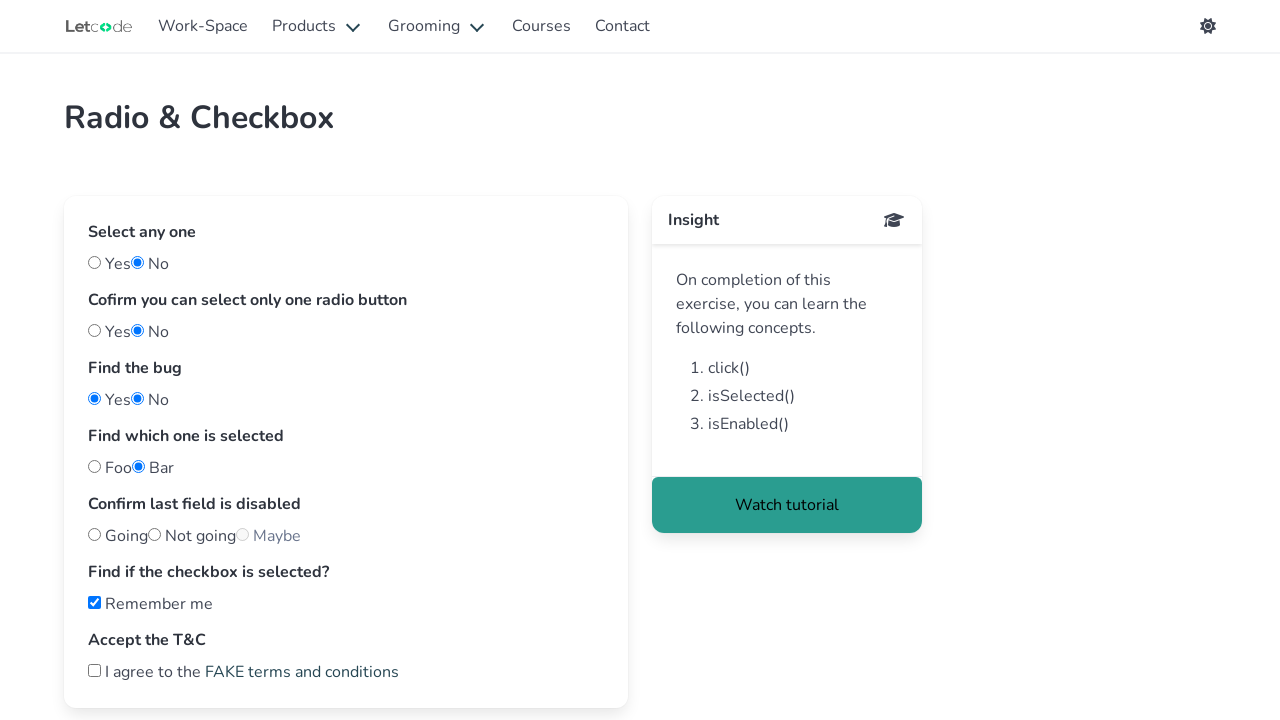

Verified selection state of '#two' radio button
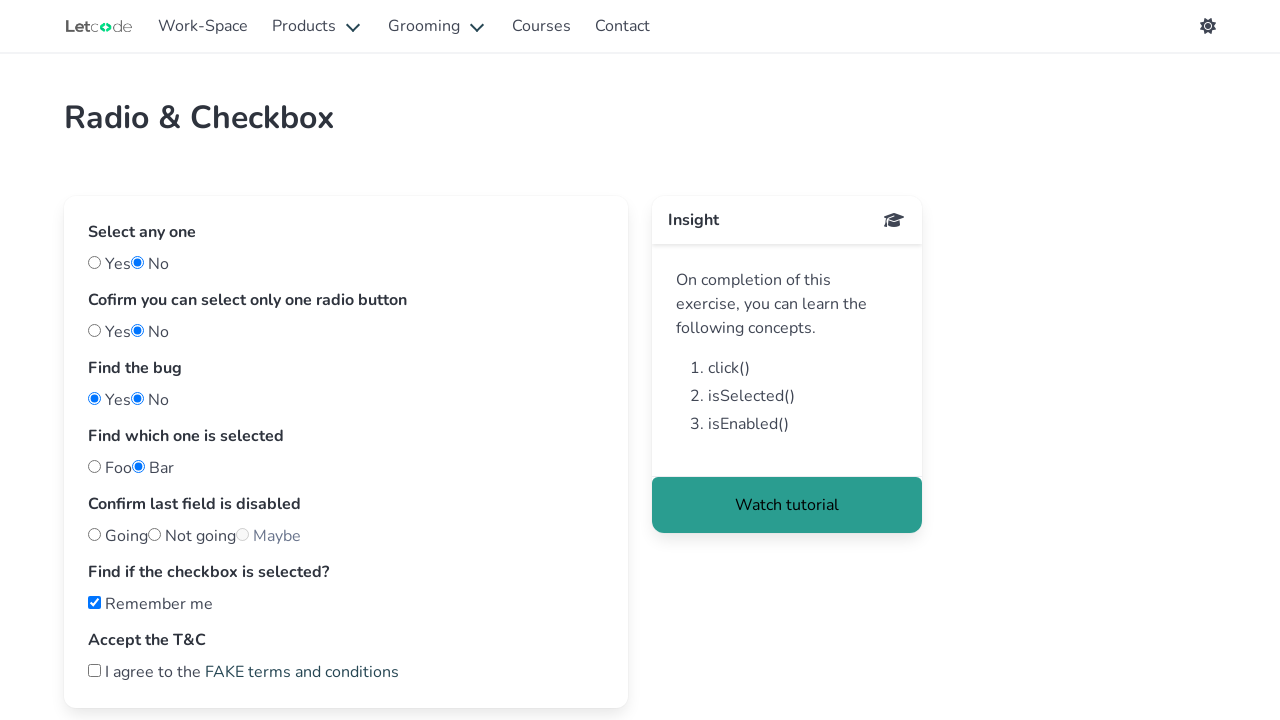

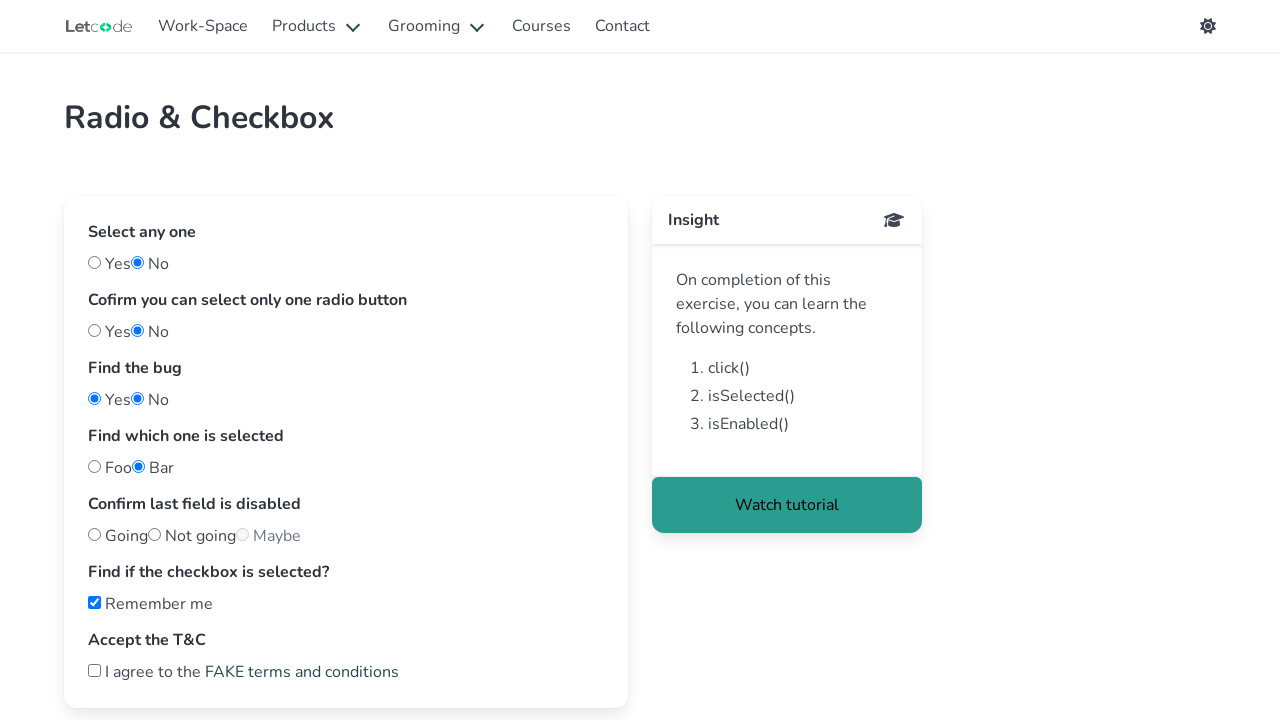